Navigates to the 99 Bottles of Beer website, clicks on Browse Languages menu, then clicks on the J submenu to view all languages starting with letter J.

Starting URL: https://www.99-bottles-of-beer.net/

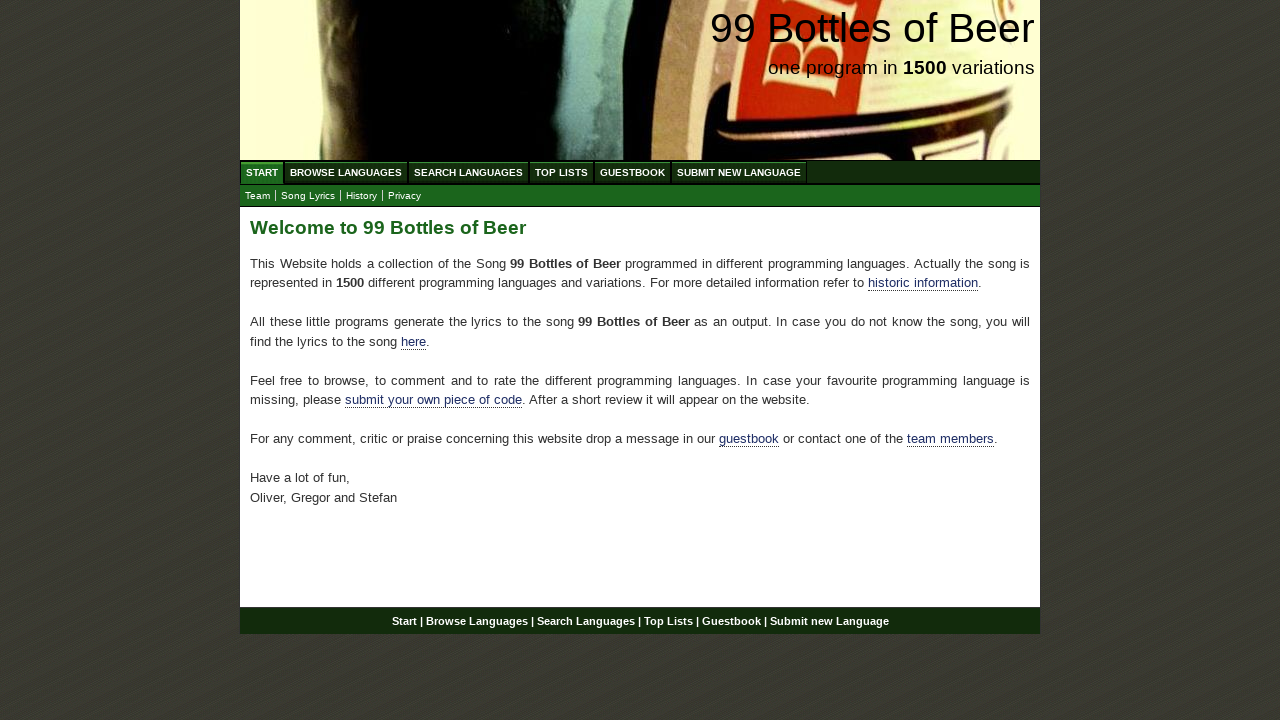

Navigated to 99 Bottles of Beer website
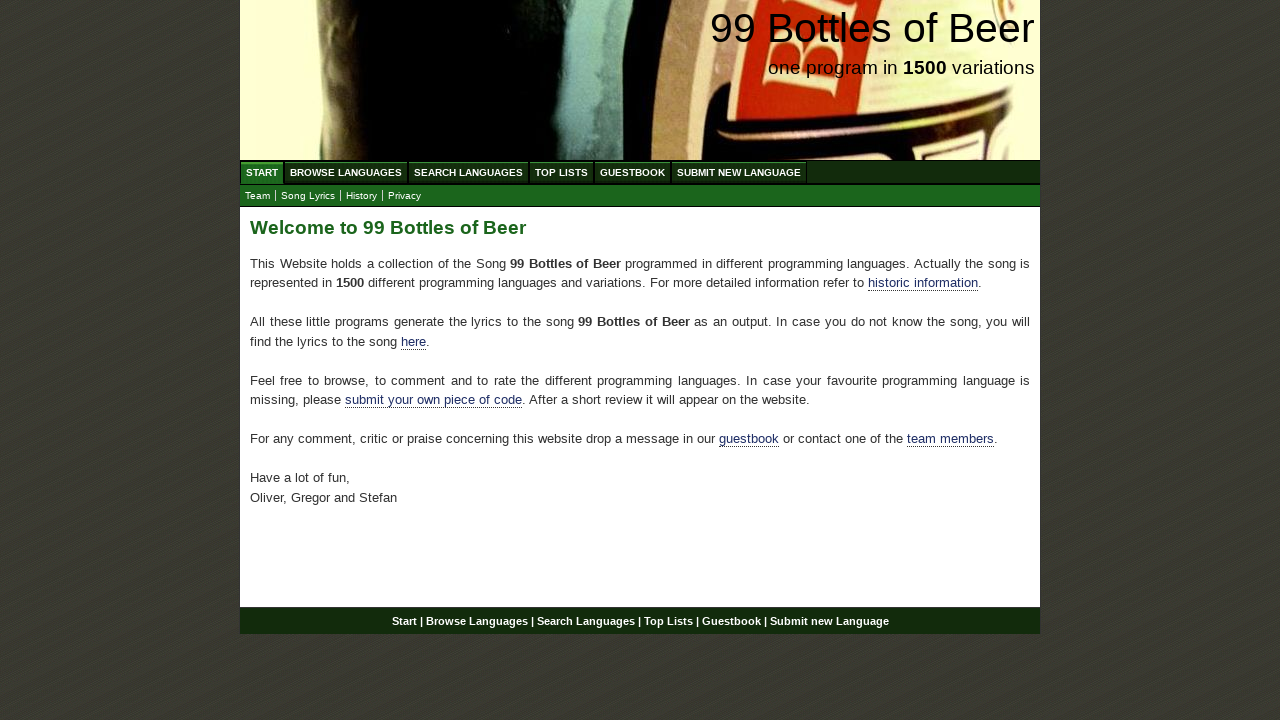

Clicked on Browse Languages menu at (346, 172) on xpath=//a[@href='/abc.html']
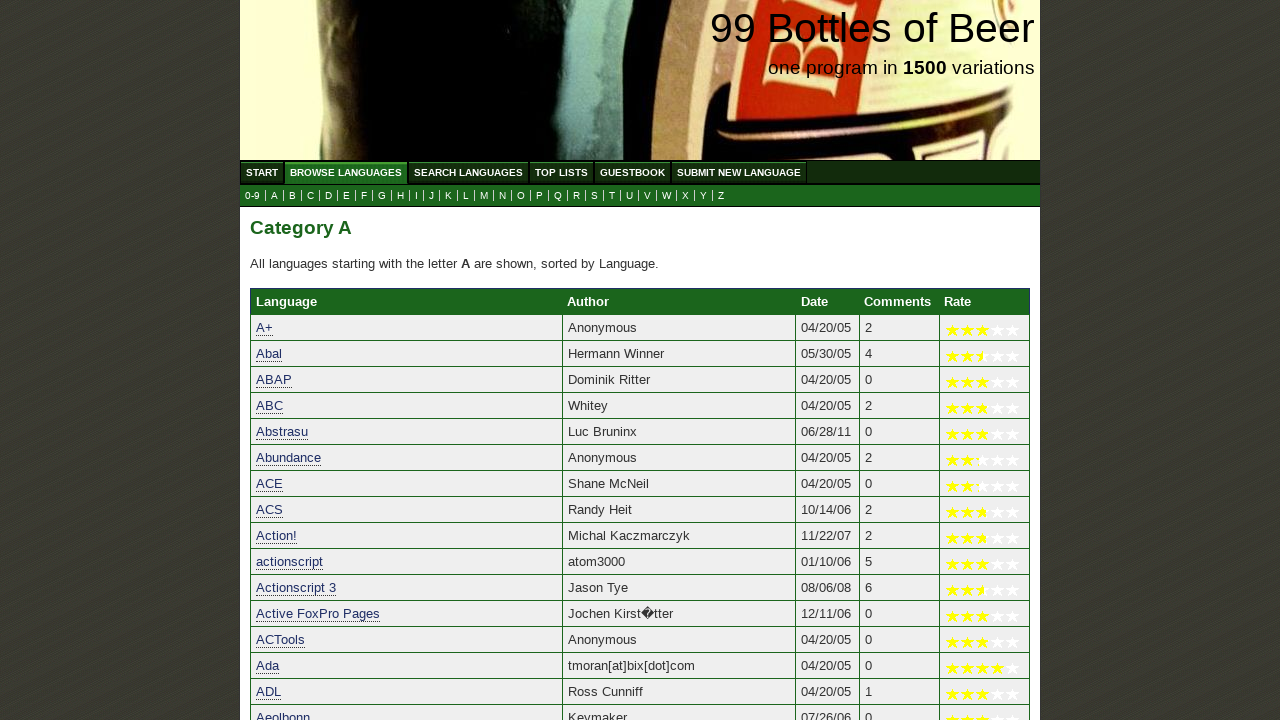

Clicked on J submenu to view languages starting with letter J at (432, 196) on xpath=//a[@href='j.html']
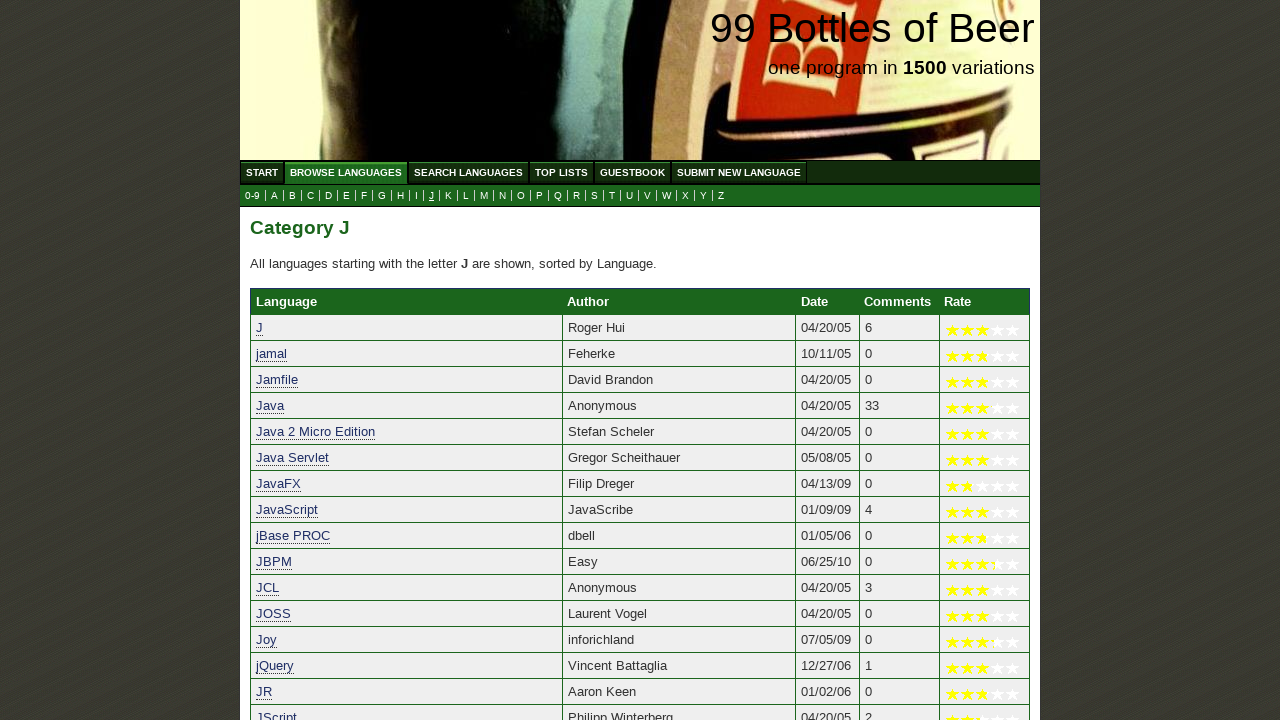

Page content loaded with languages starting with J
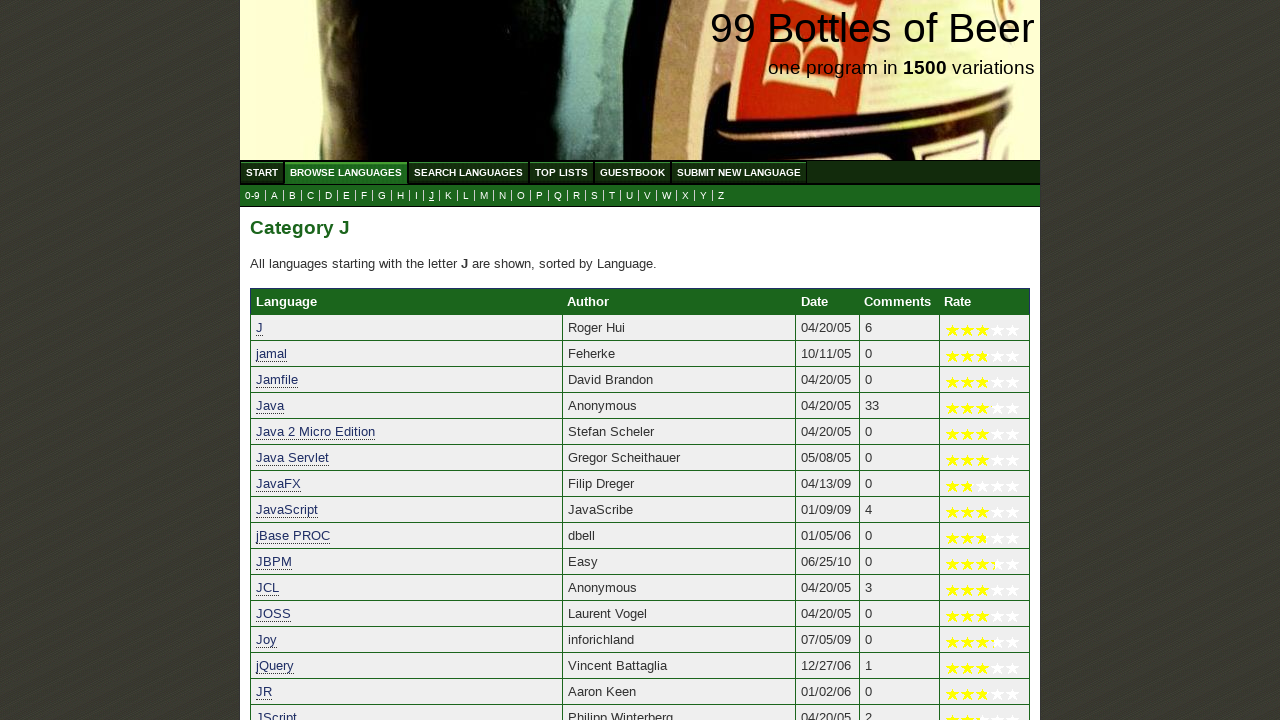

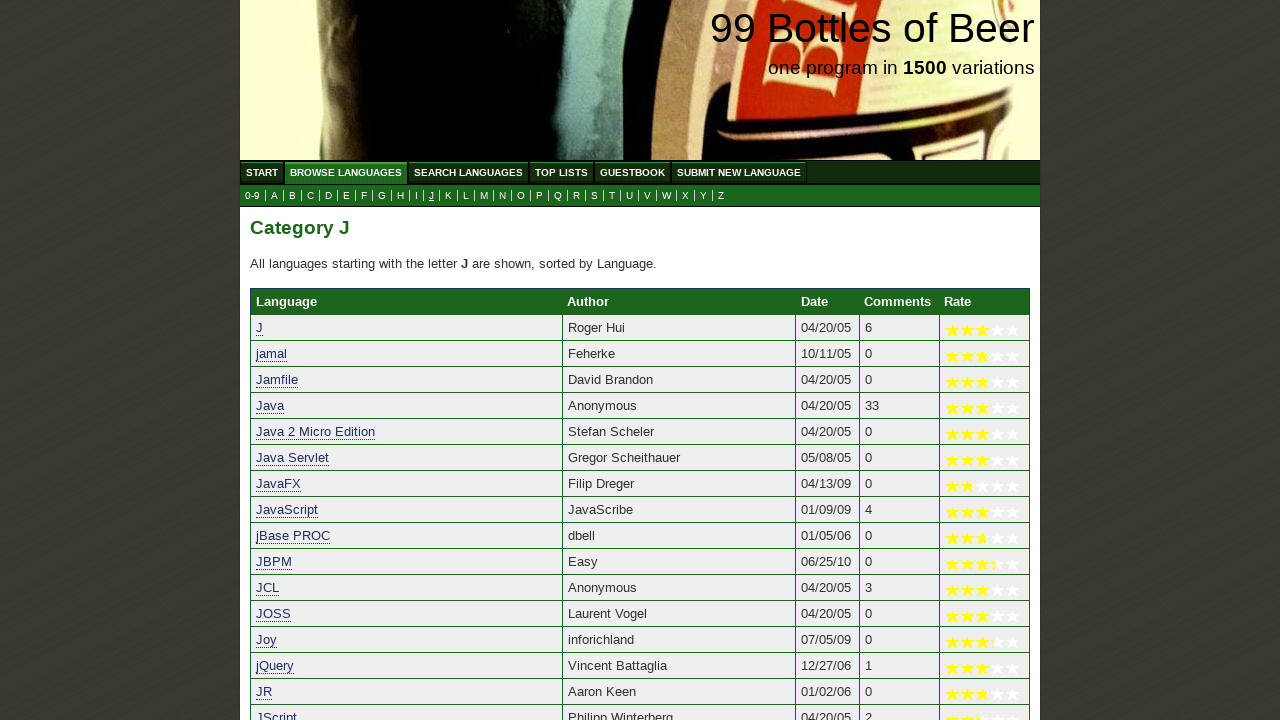